Tests implicit wait behavior by clicking a button that triggers dynamic content loading, demonstrating timeout scenarios.

Starting URL: https://the-internet.herokuapp.com/dynamic_loading/2

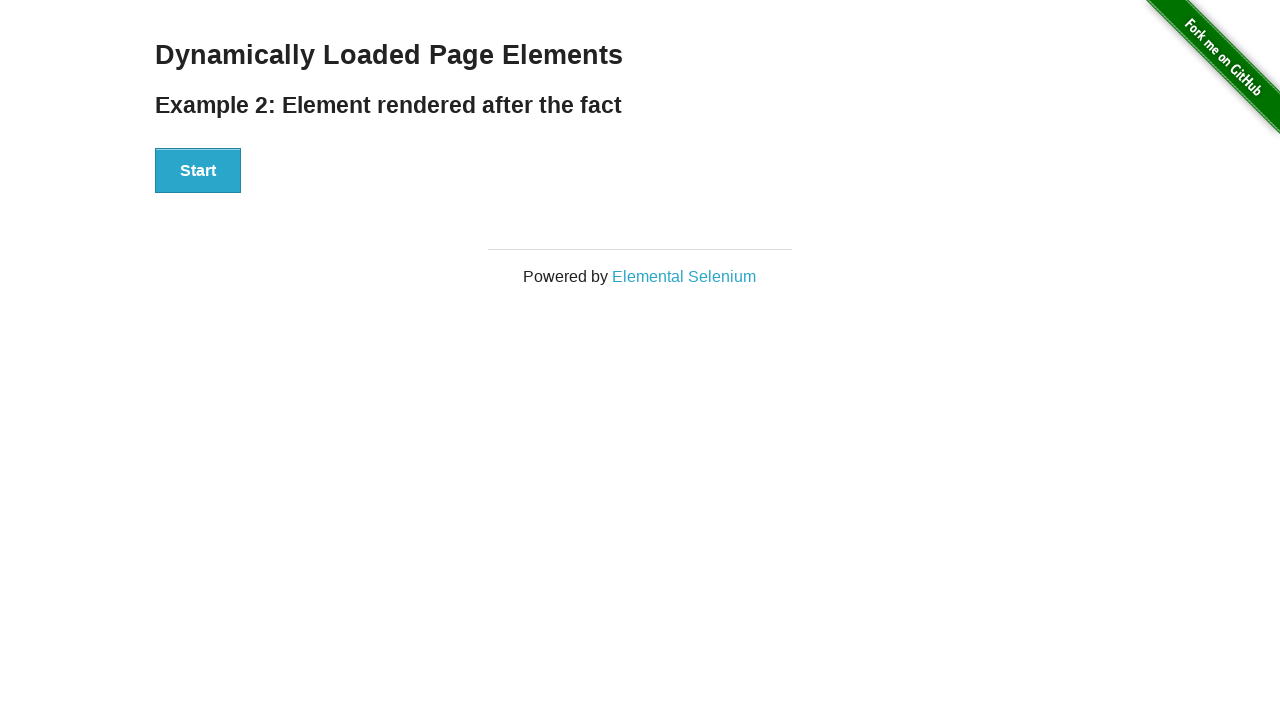

Clicked start button to trigger dynamic content loading at (198, 171) on button
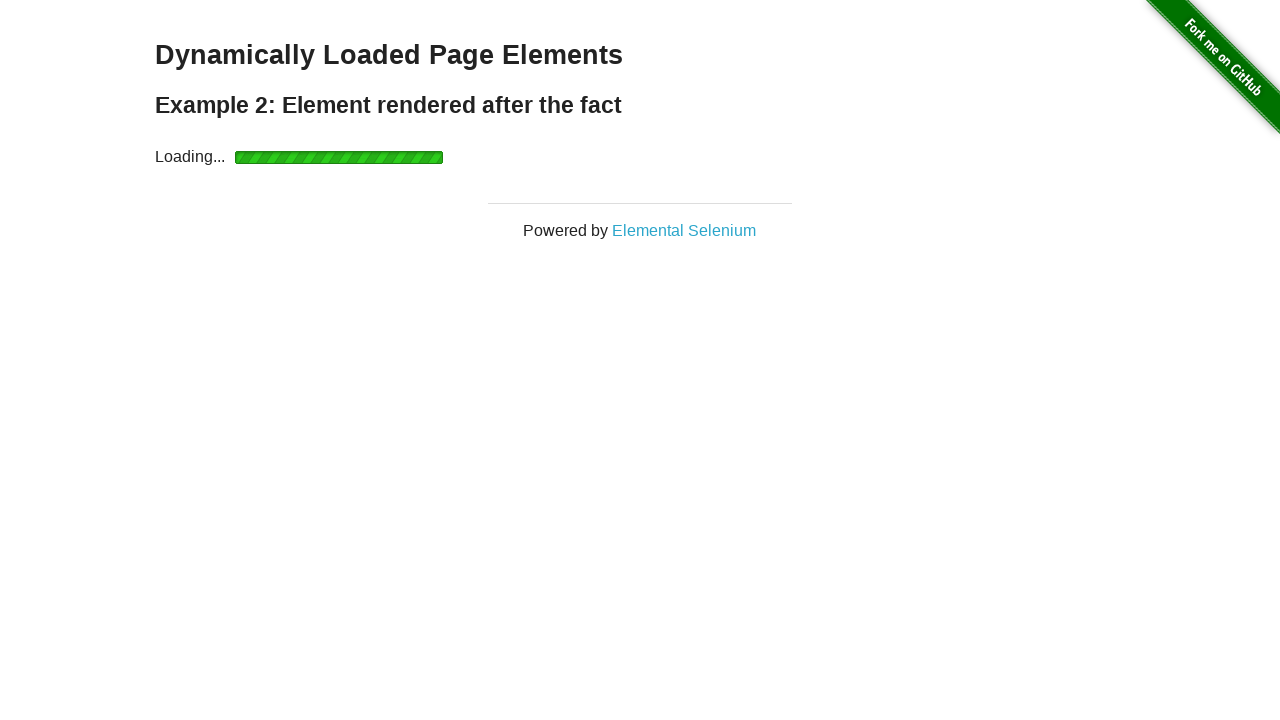

Waited for dynamically loaded content to appear with 10 second timeout
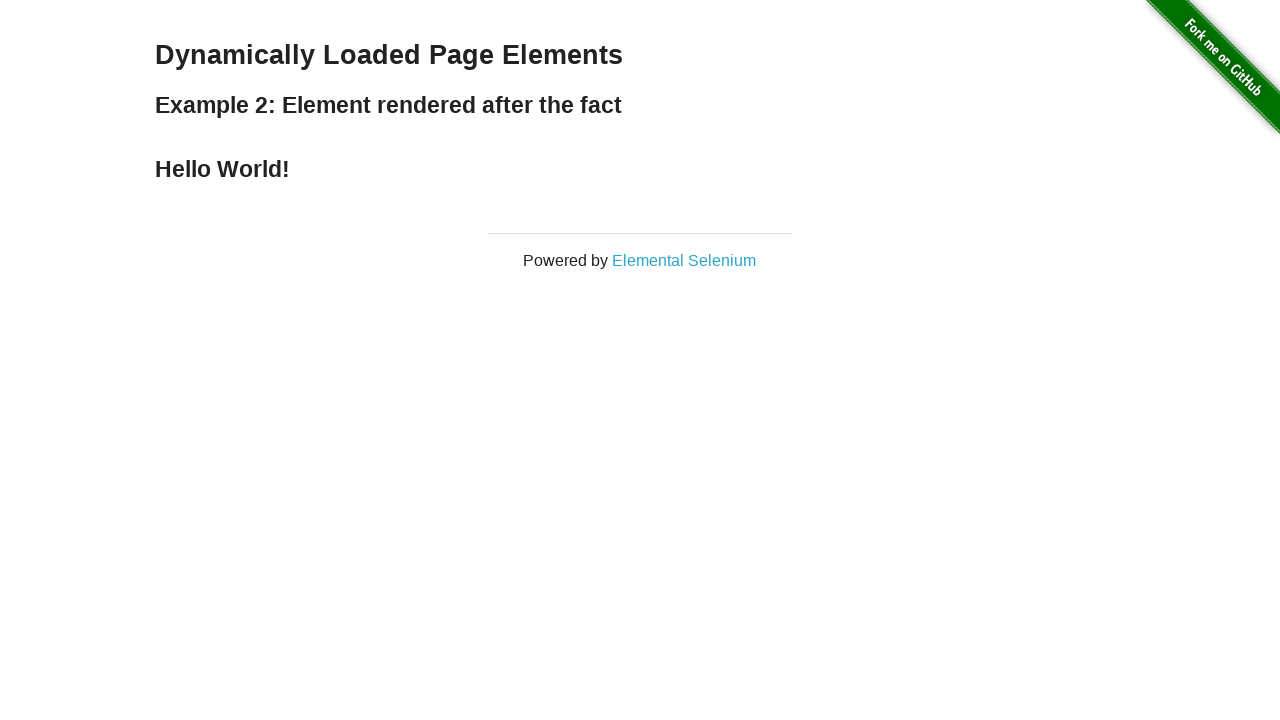

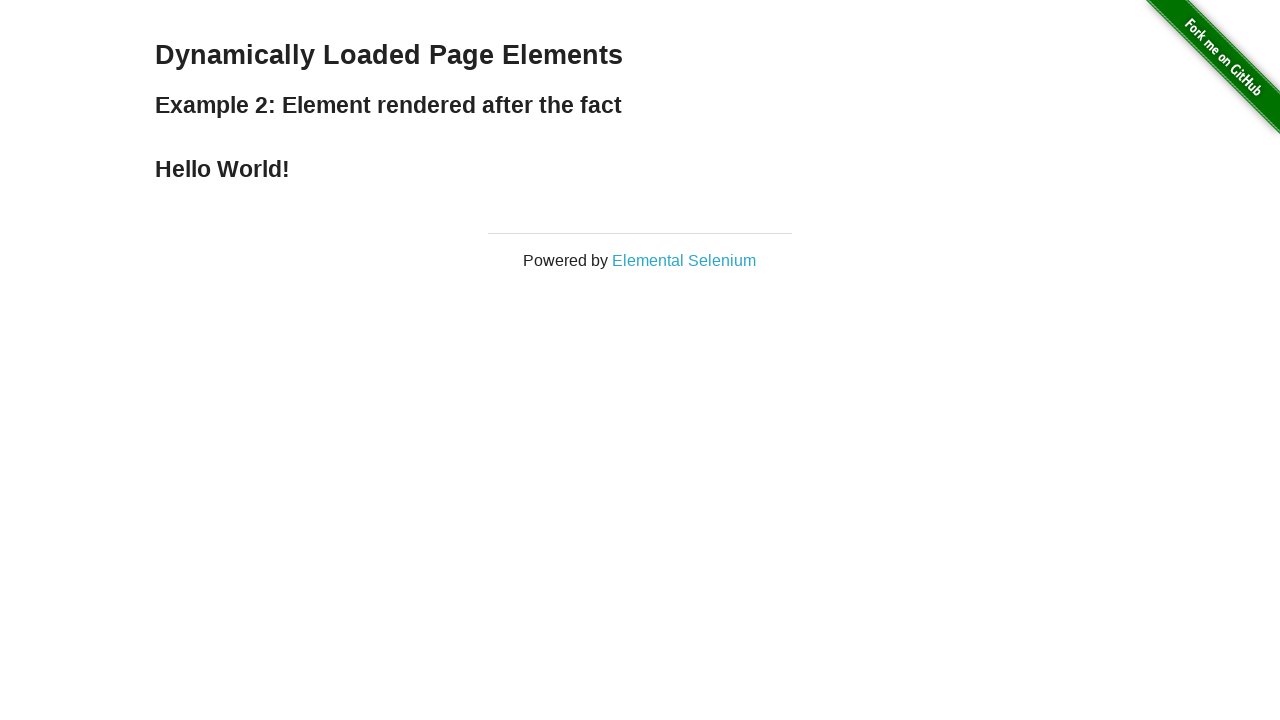